Tests domain availability search on registro.br by entering a domain name and submitting the search form

Starting URL: https://registro.br/

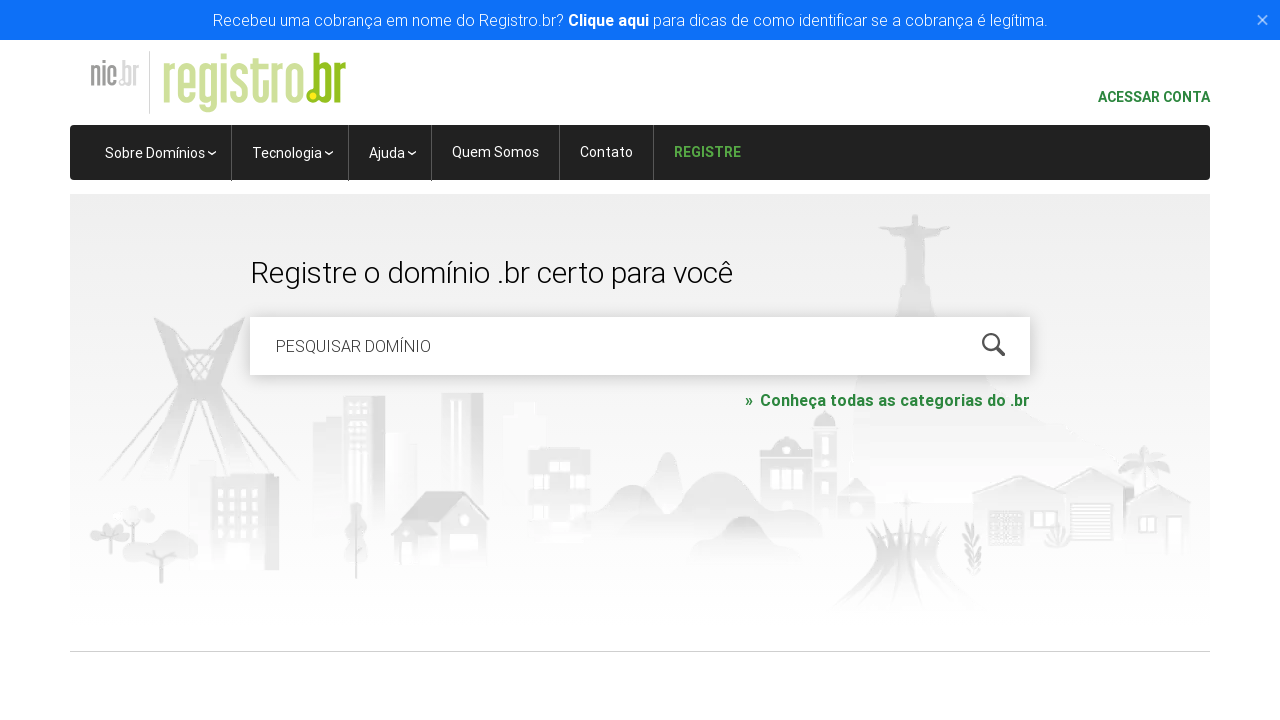

Filled domain search field with 'meunegocioonline.com.br' on #is-avail-field
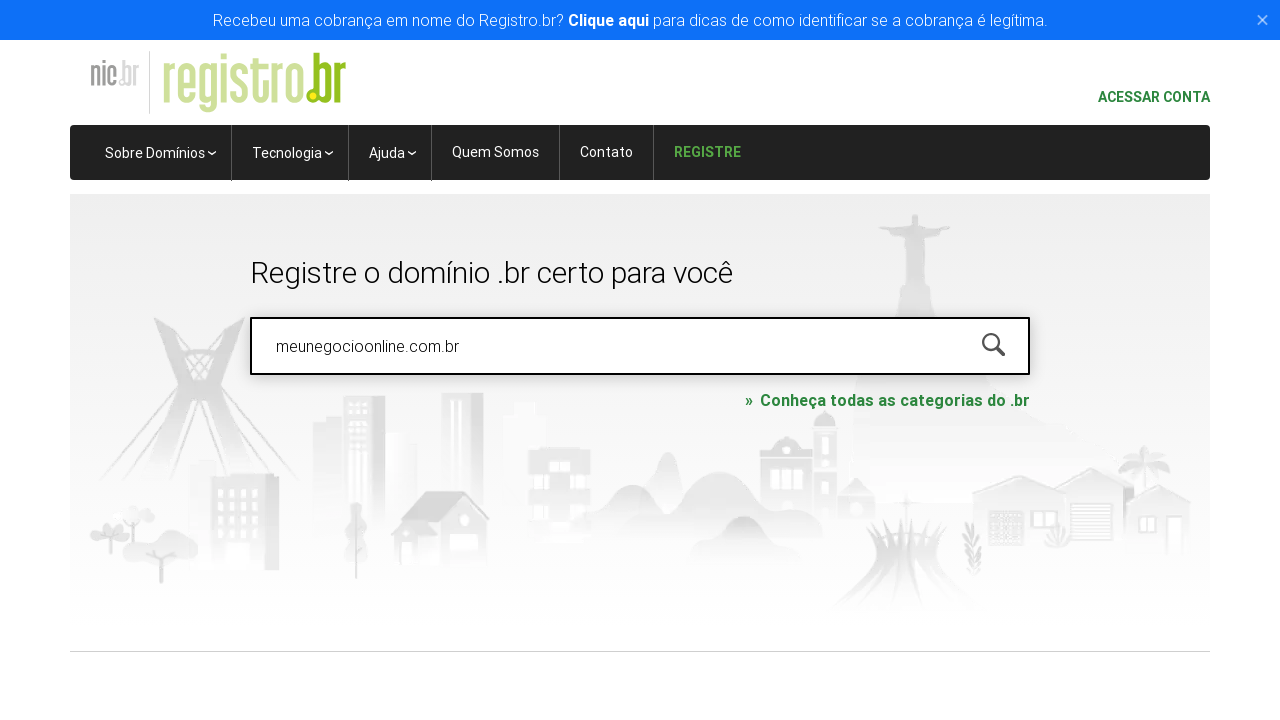

Submitted domain search form by pressing Enter on #is-avail-field
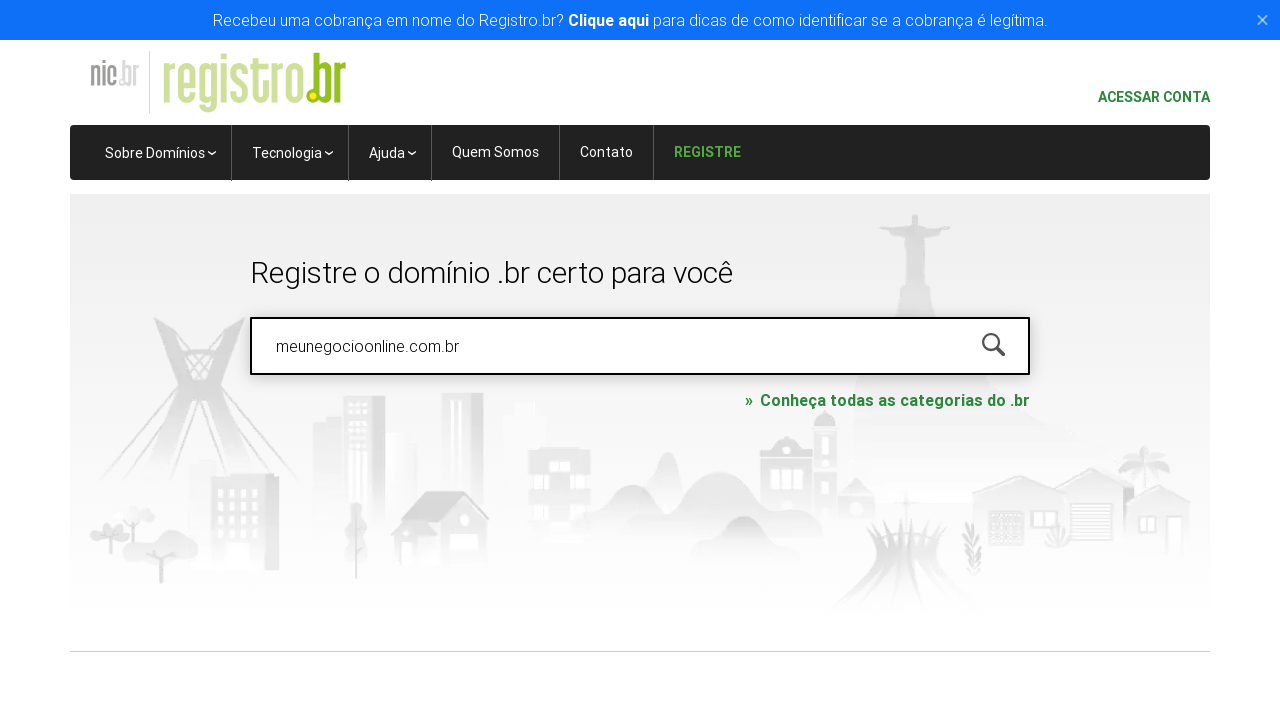

Waited for domain availability search results to load
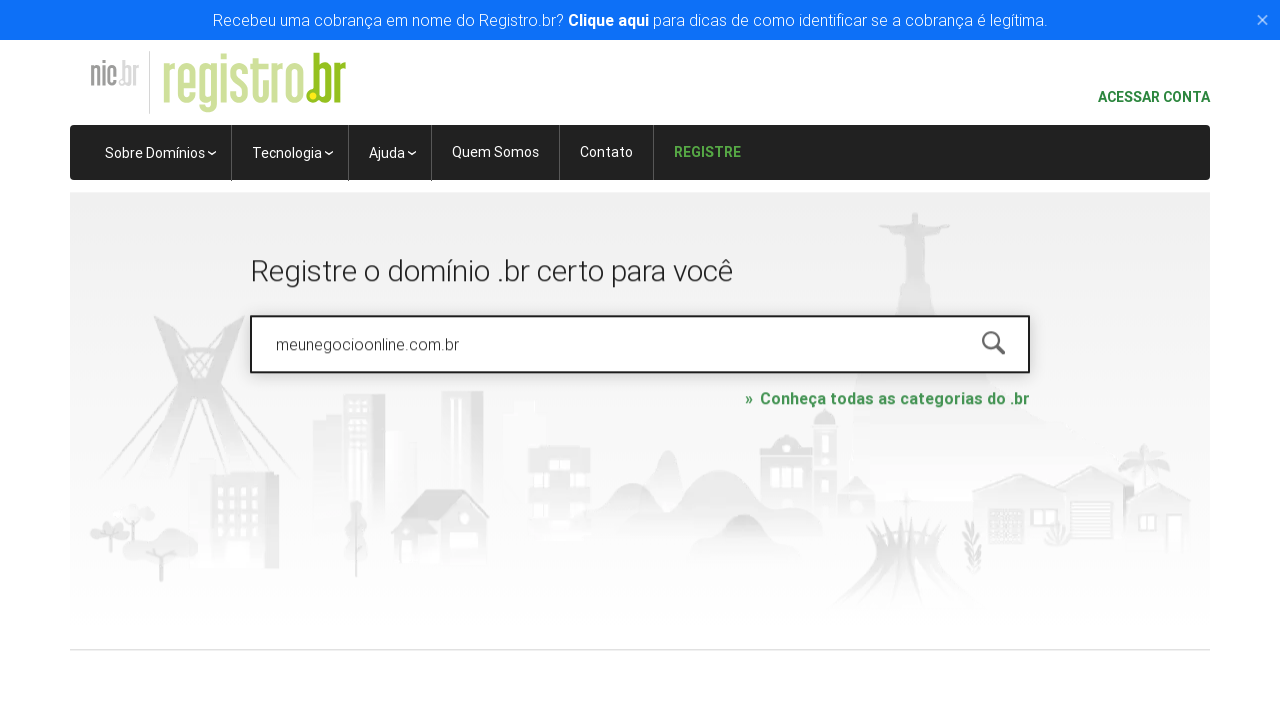

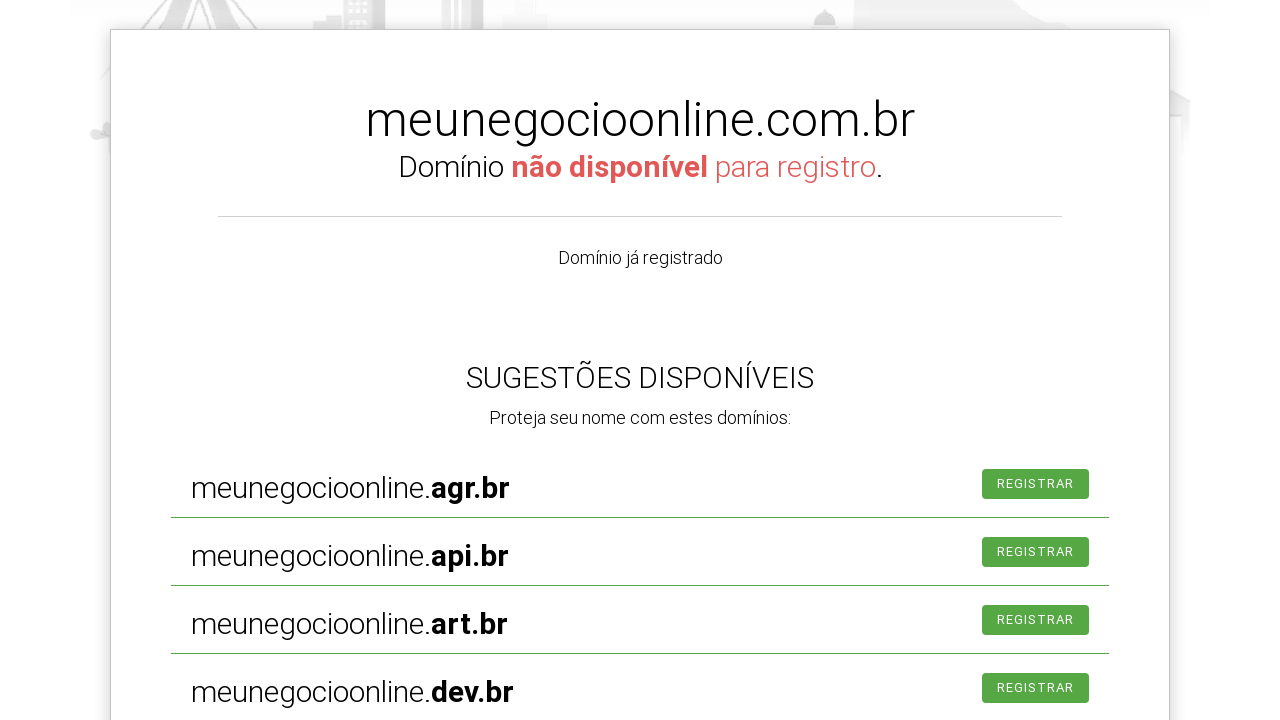